Tests filling all checkout form fields and verifying no error messages appear

Starting URL: https://webshop-agil-testautomatiserare.netlify.app/

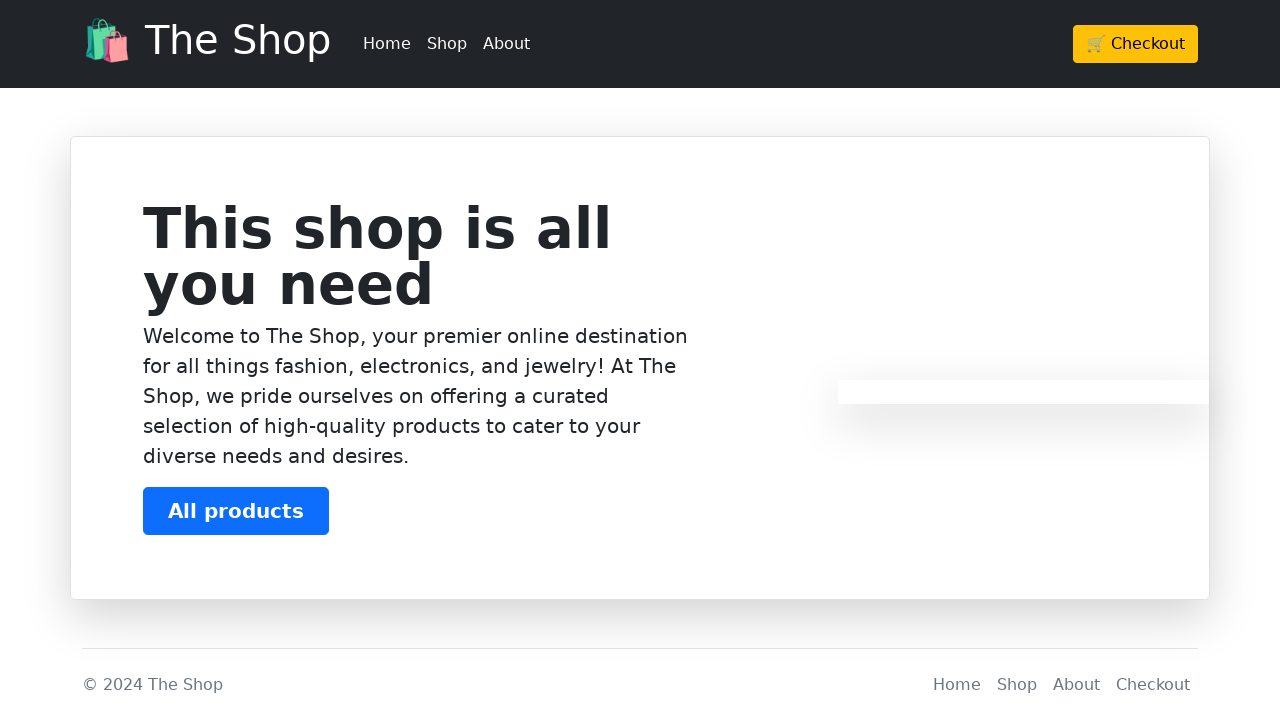

Clicked Checkout button at (1136, 44) on xpath=/html/body/header/div/div/div/a
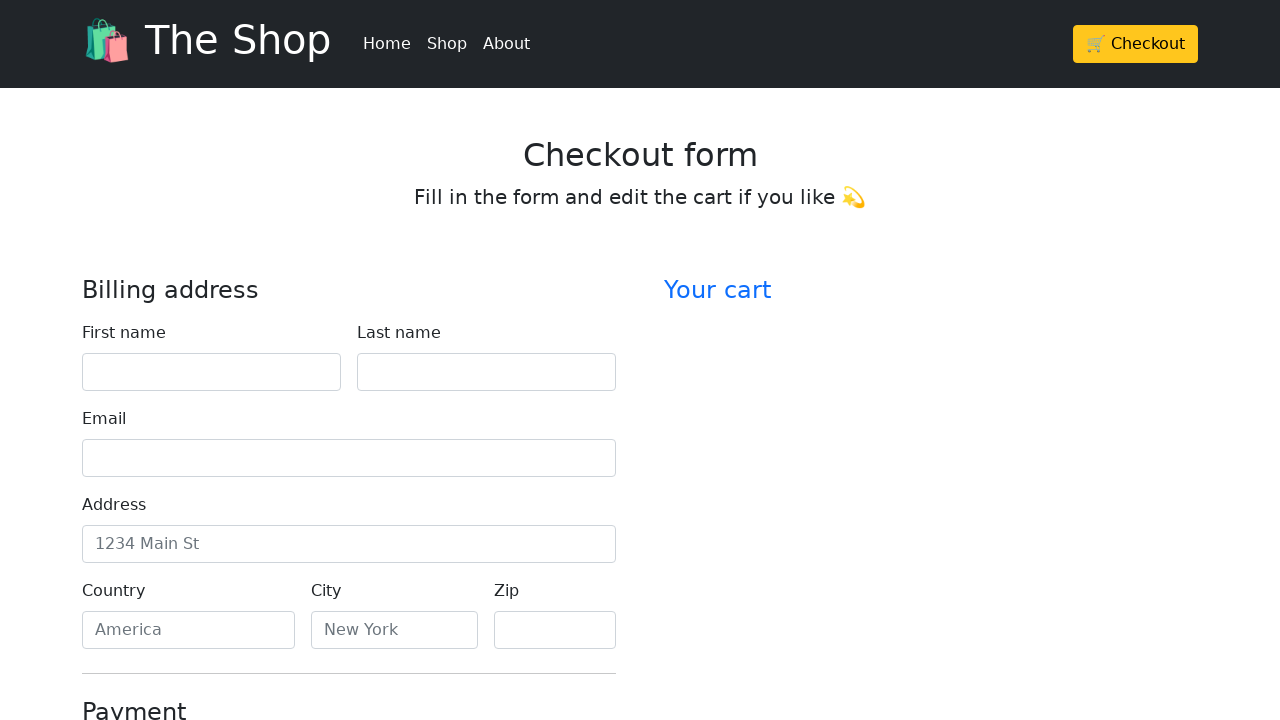

Waited 1 second for page to load
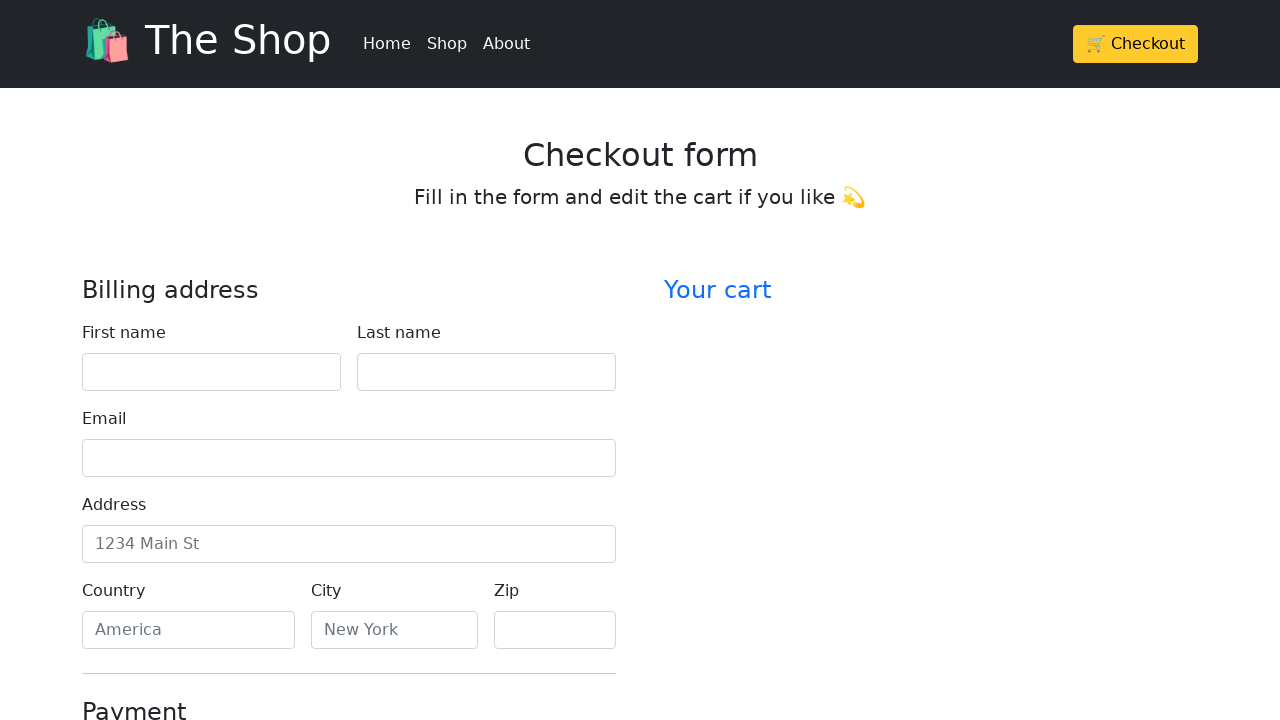

Filled firstName field with 'John' on #firstName
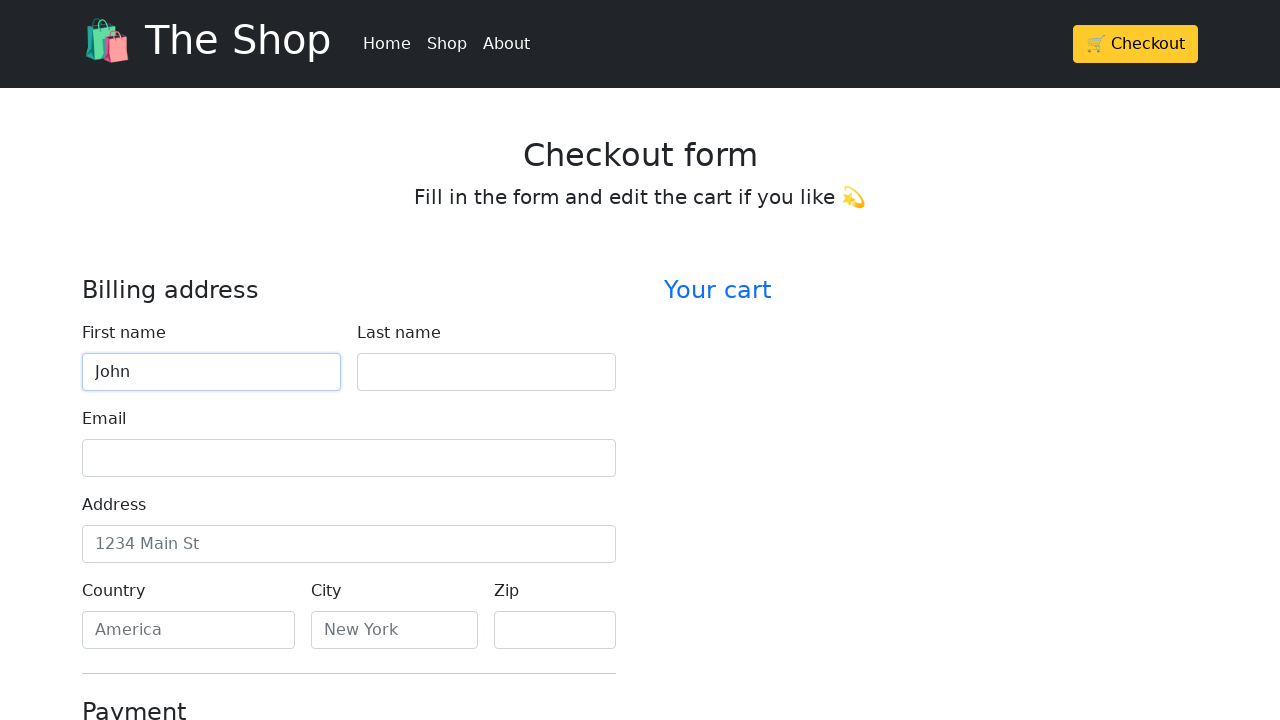

Filled lastName field with 'Doe' on #lastName
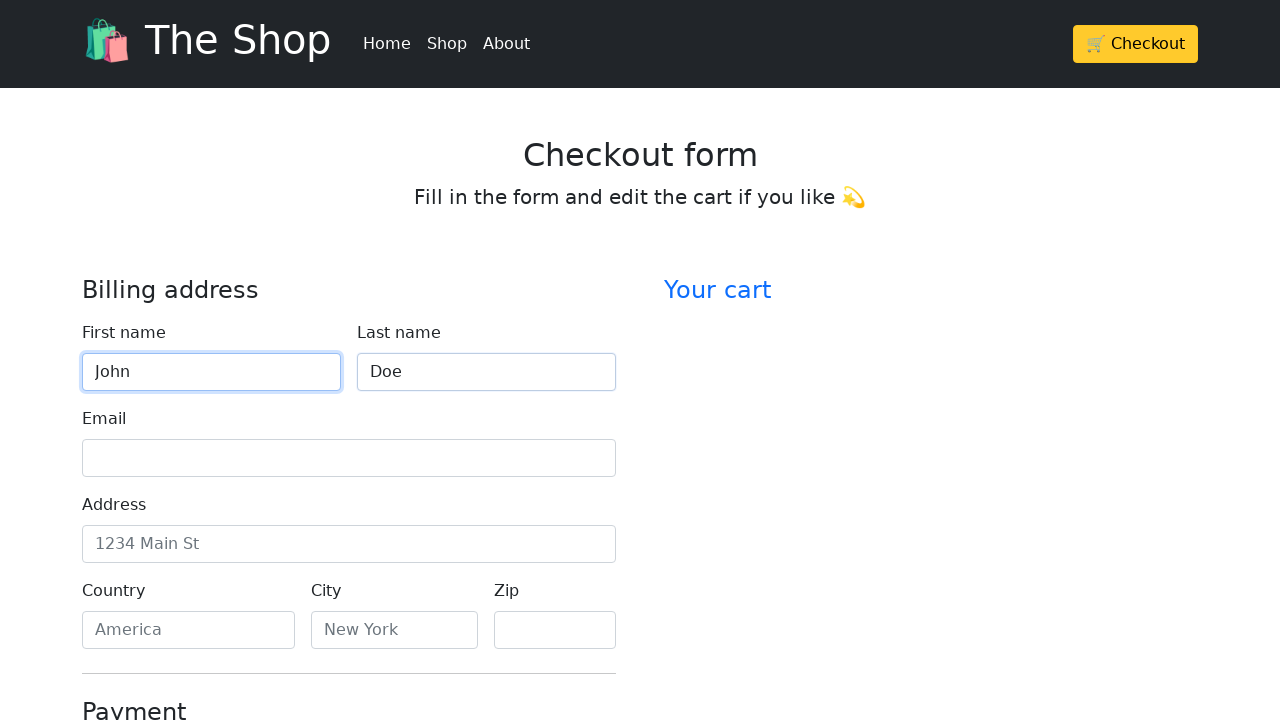

Filled email field with 'johndoe@example.com' on #email
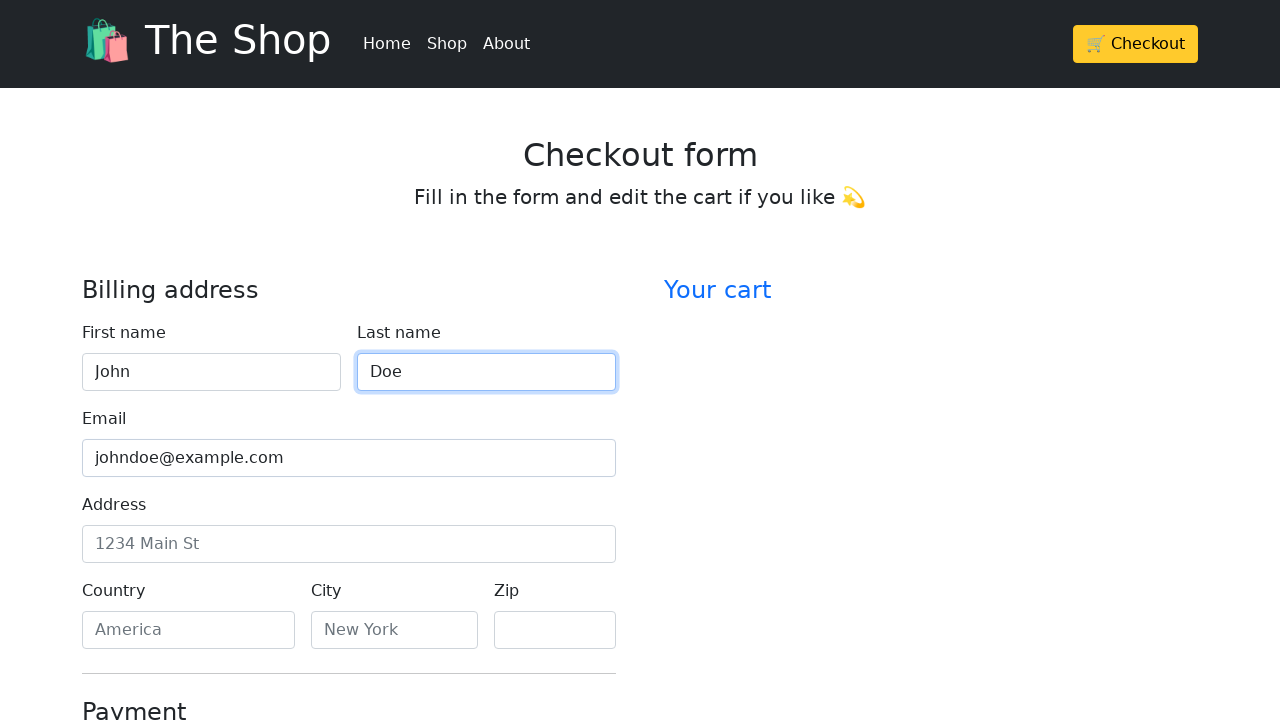

Filled address field with '123 Main Street' on #address
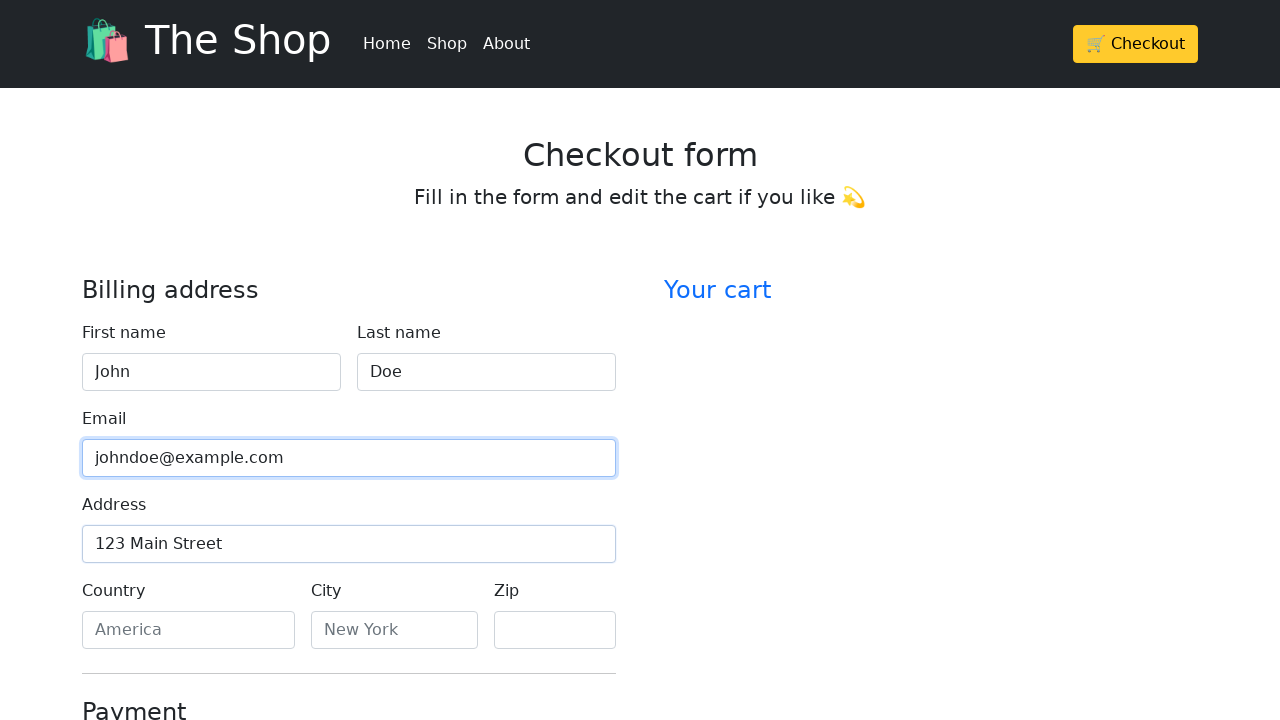

Filled country field with 'Sweden' on #country
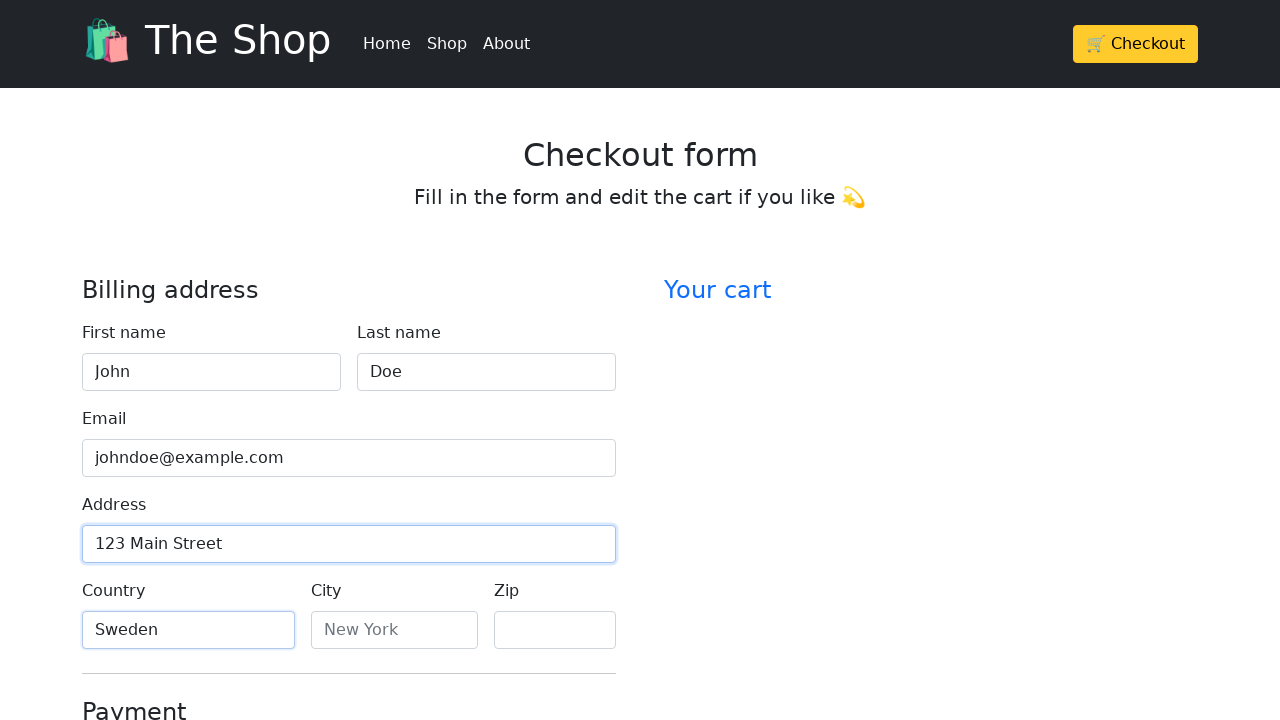

Filled city field with 'Stockholm' on #city
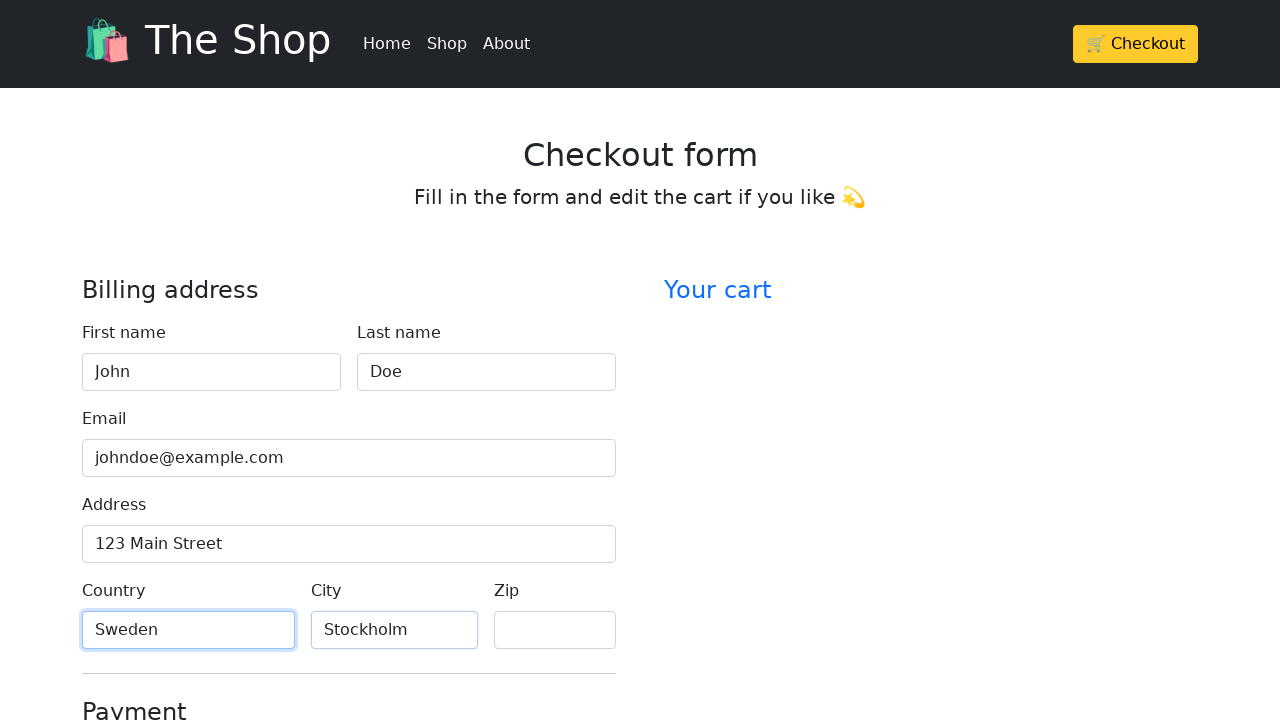

Filled zip field with '12345' on #zip
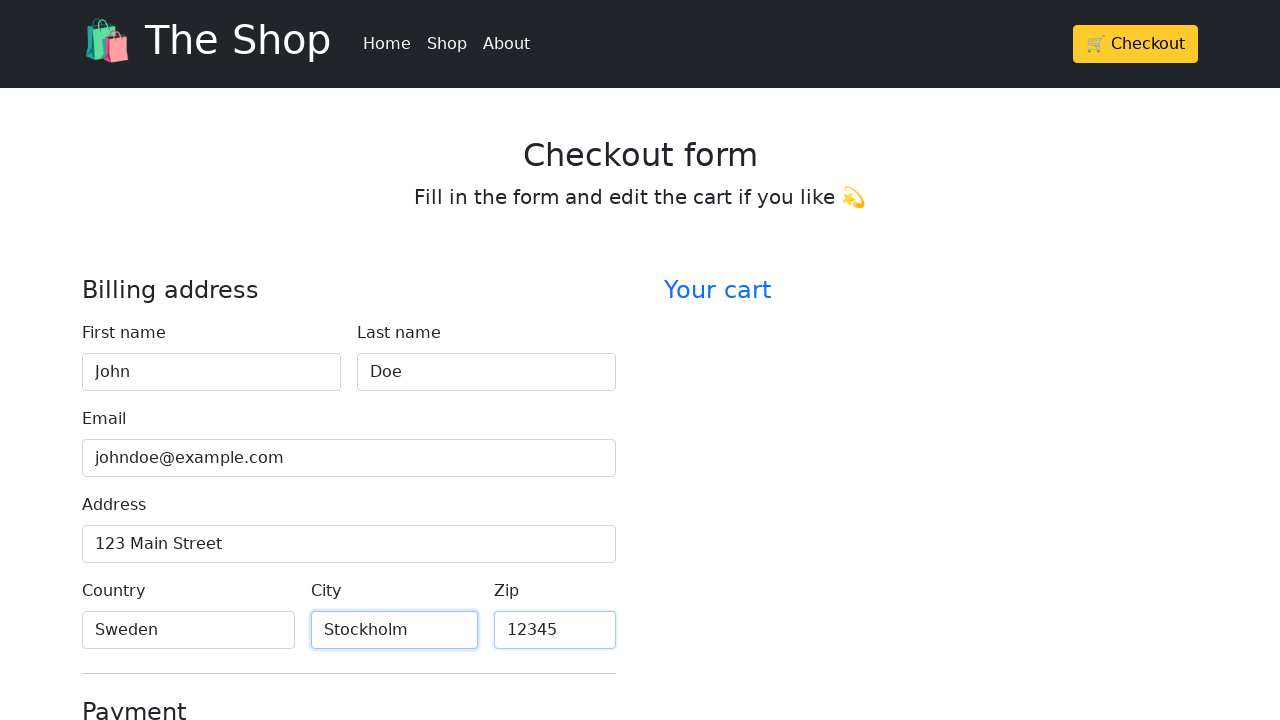

Filled credit card name field with 'John Doe' on #cc-name
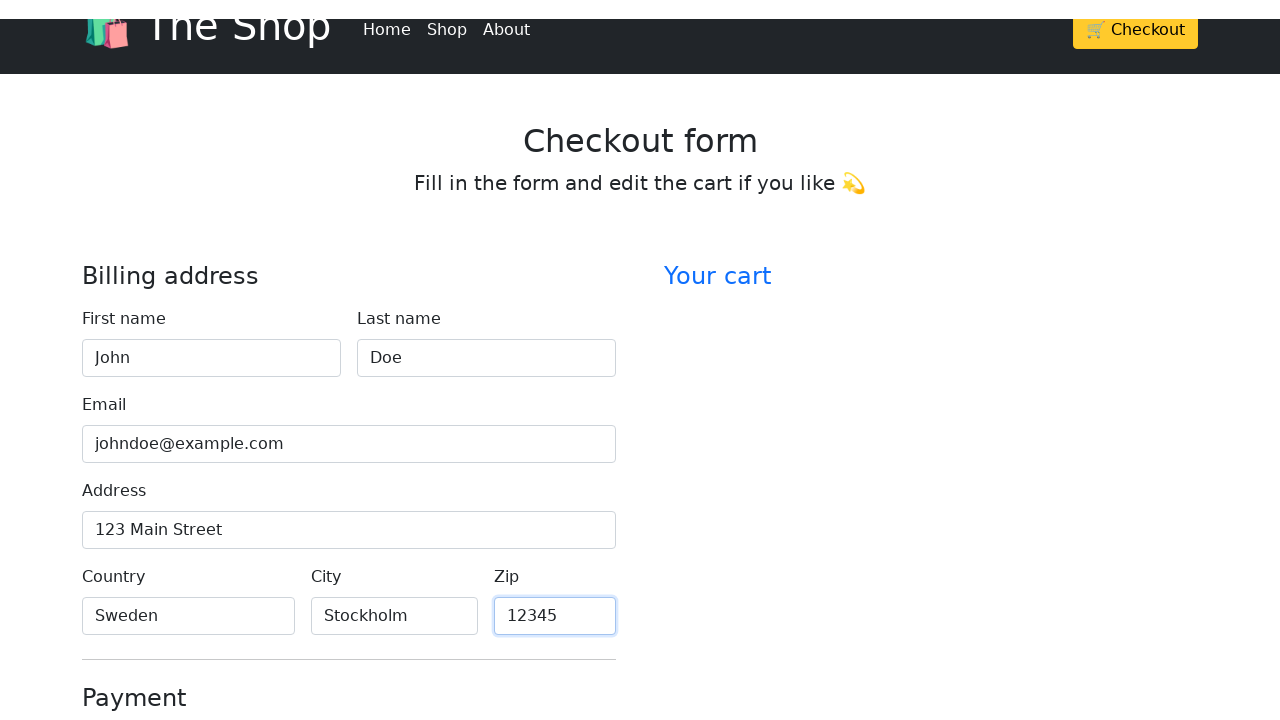

Filled credit card number field with '4111111111111111' on #cc-number
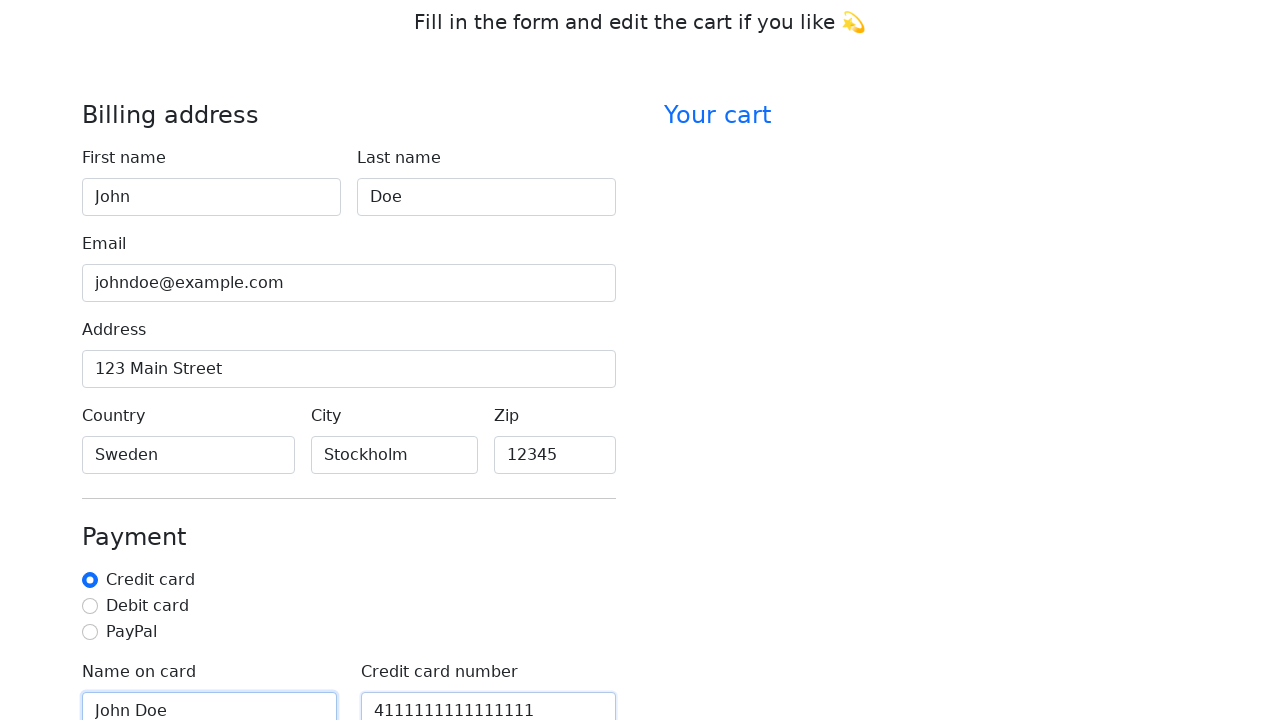

Filled credit card expiration field with '12/25' on #cc-expiration
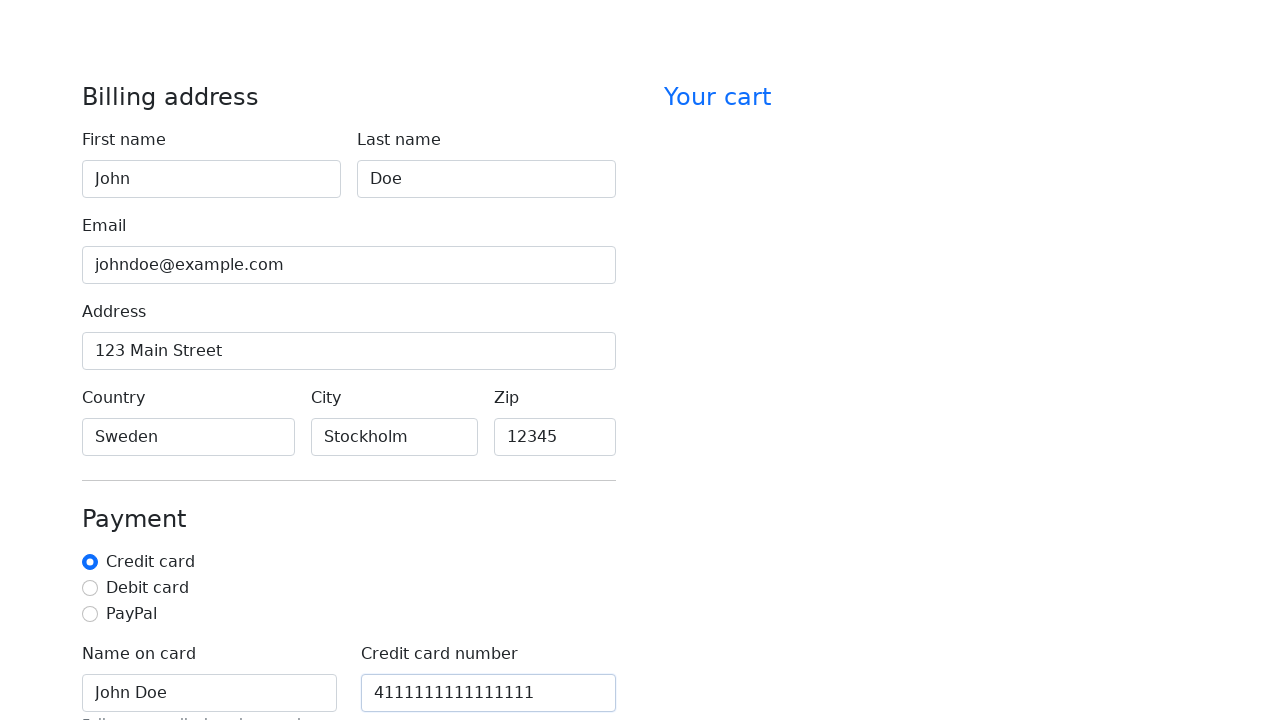

Filled credit card CVV field with '123' on #cc-cvv
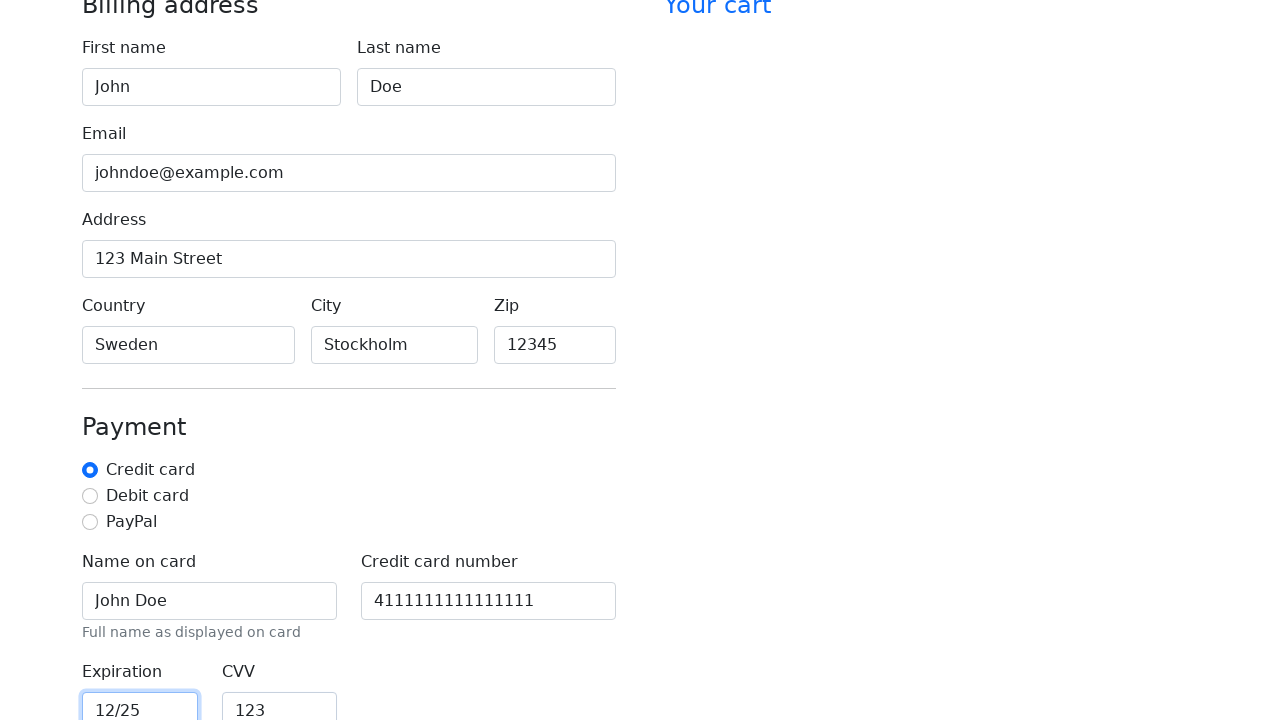

Located Continue to checkout button
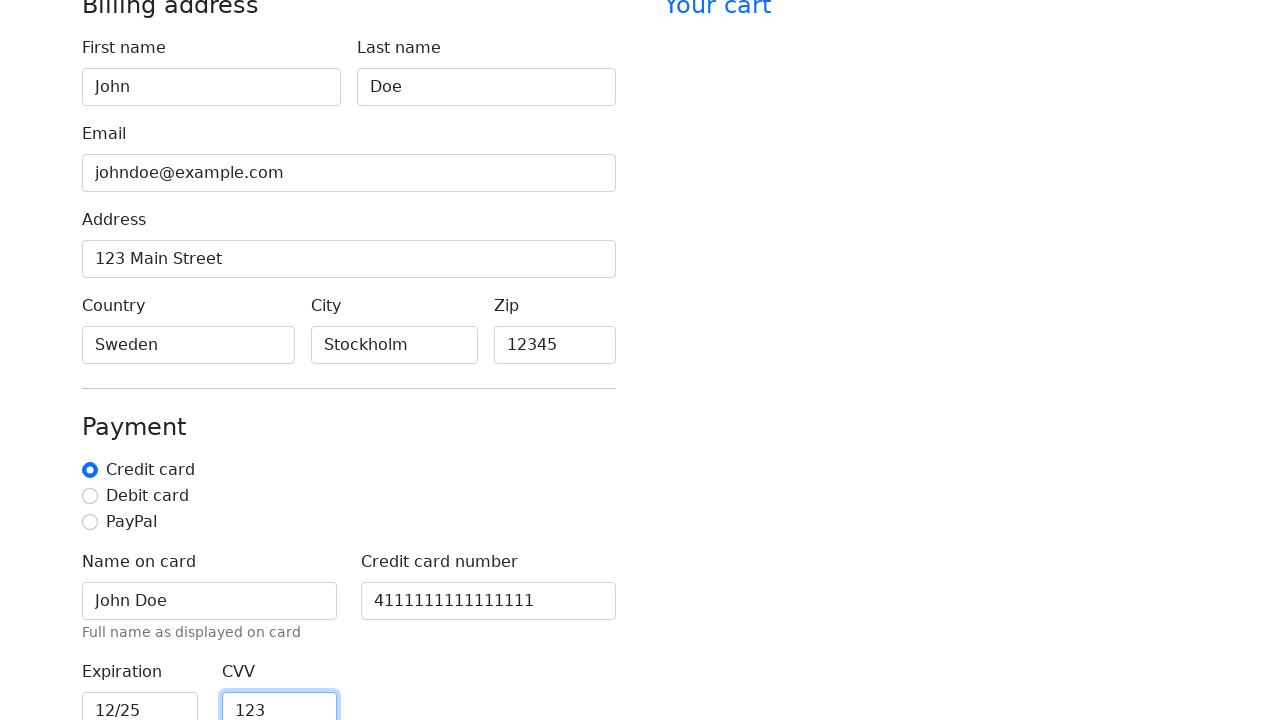

Scrolled to Continue to checkout button
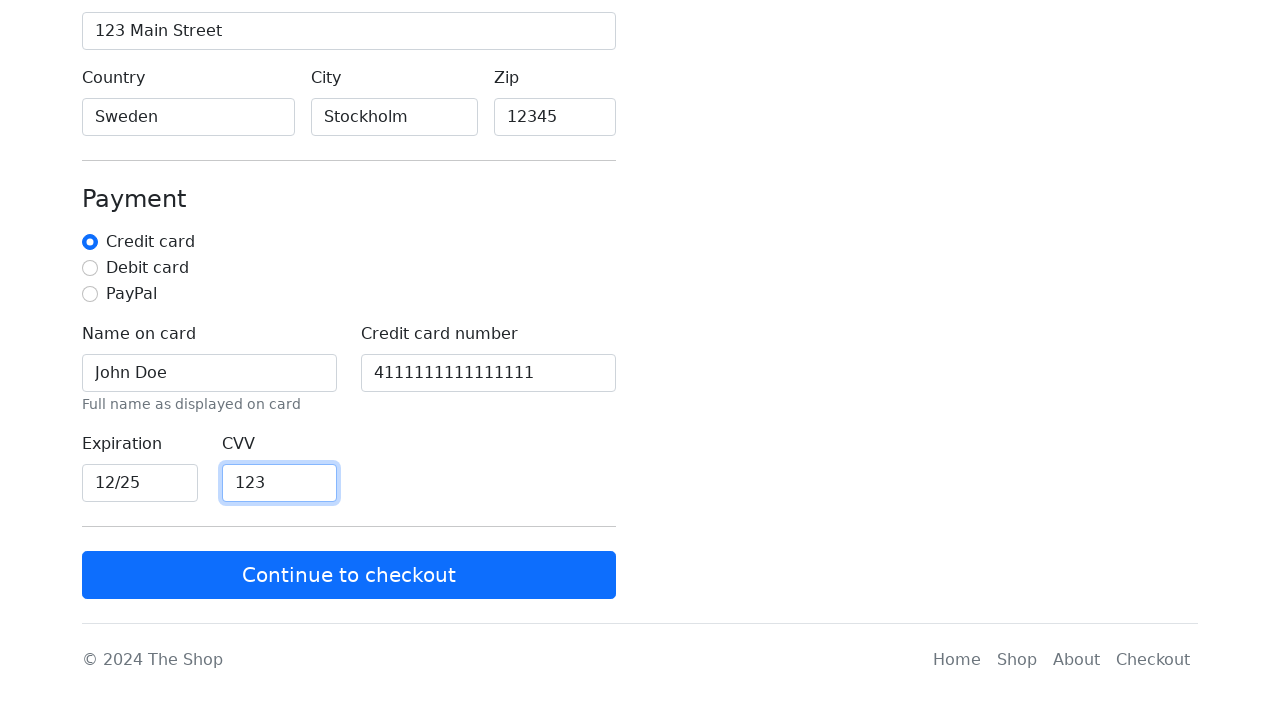

Waited 2 seconds before submitting form
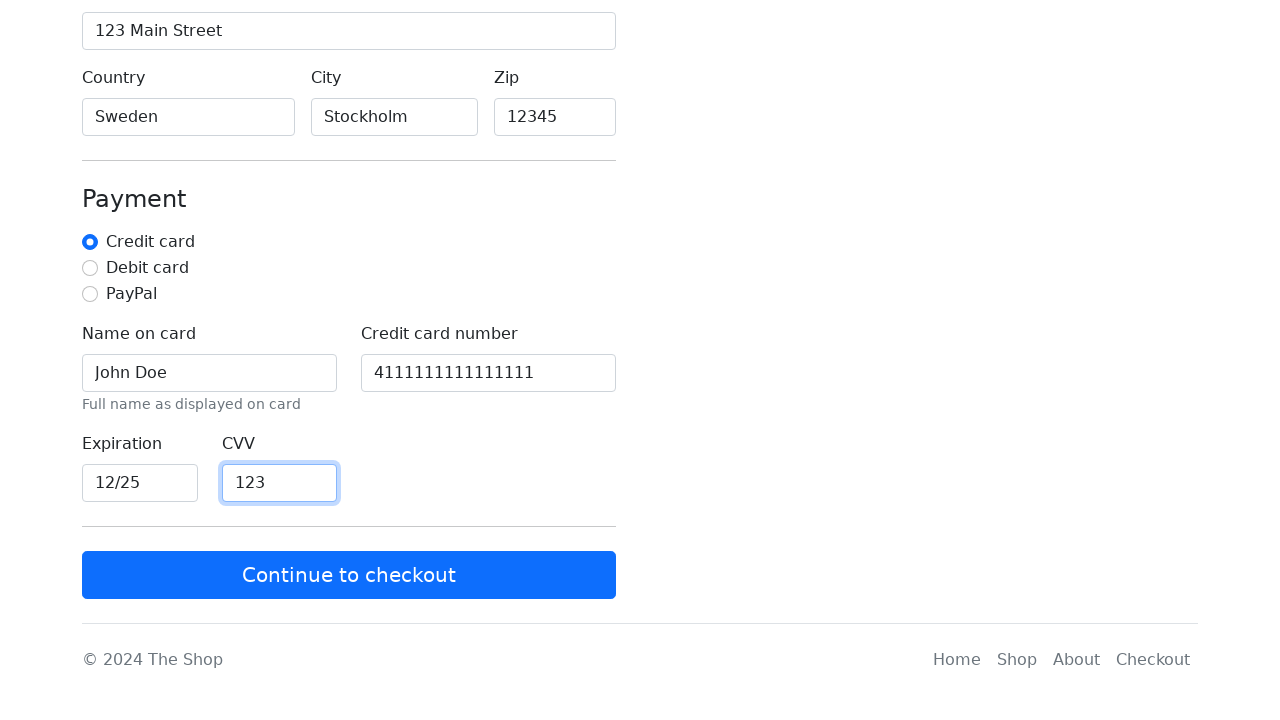

Clicked Continue to checkout button at (349, 575) on xpath=/html/body/main/div[2]/div[2]/form/button
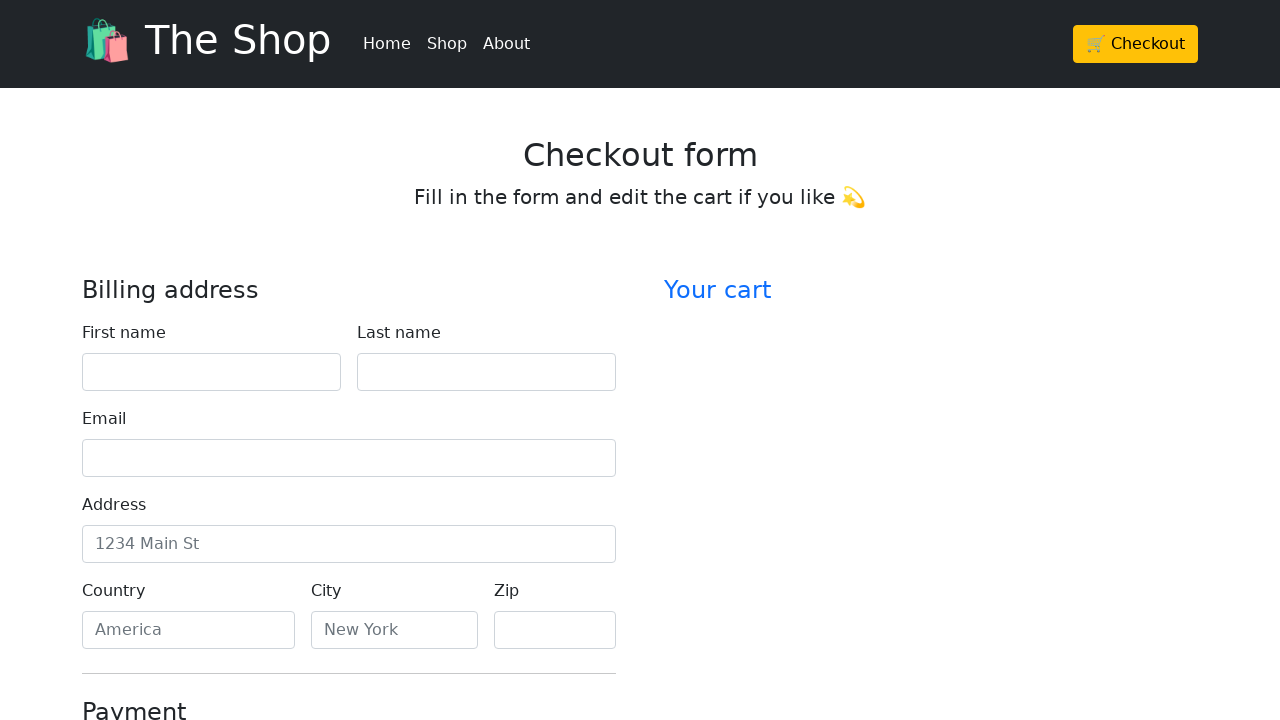

Checked for error messages on form
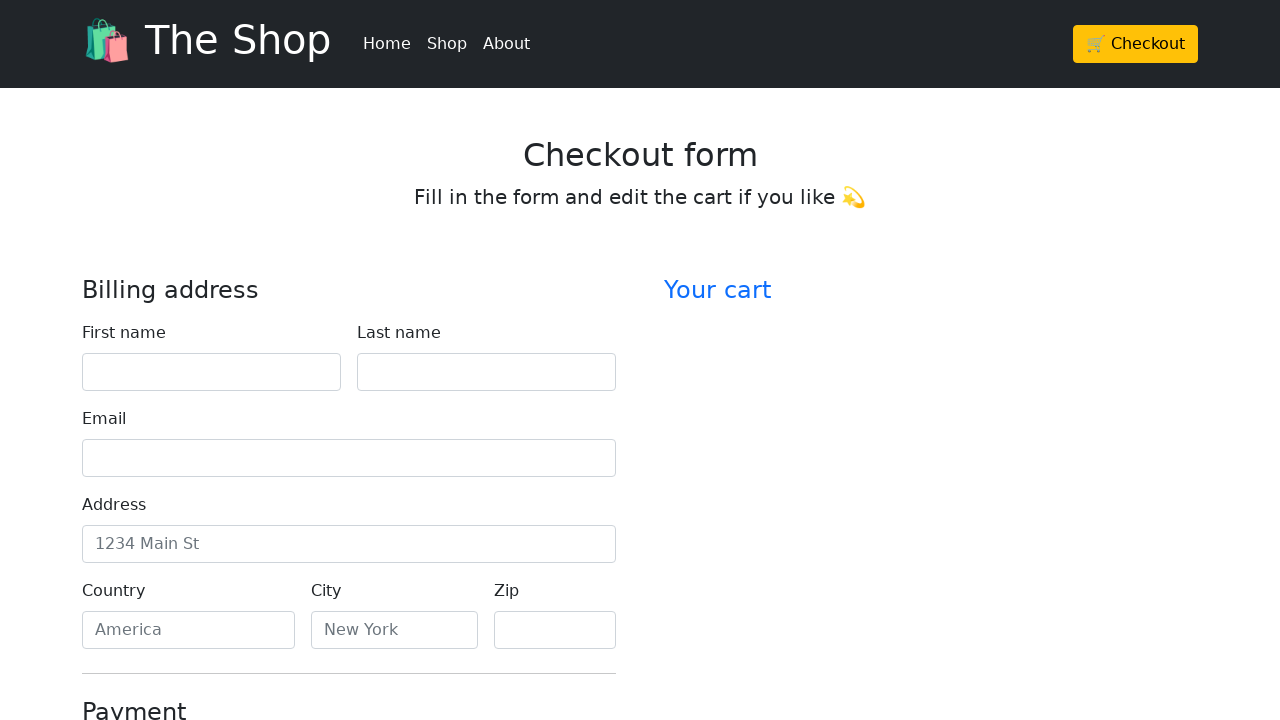

Verified that no error messages are displayed - all fields filled successfully
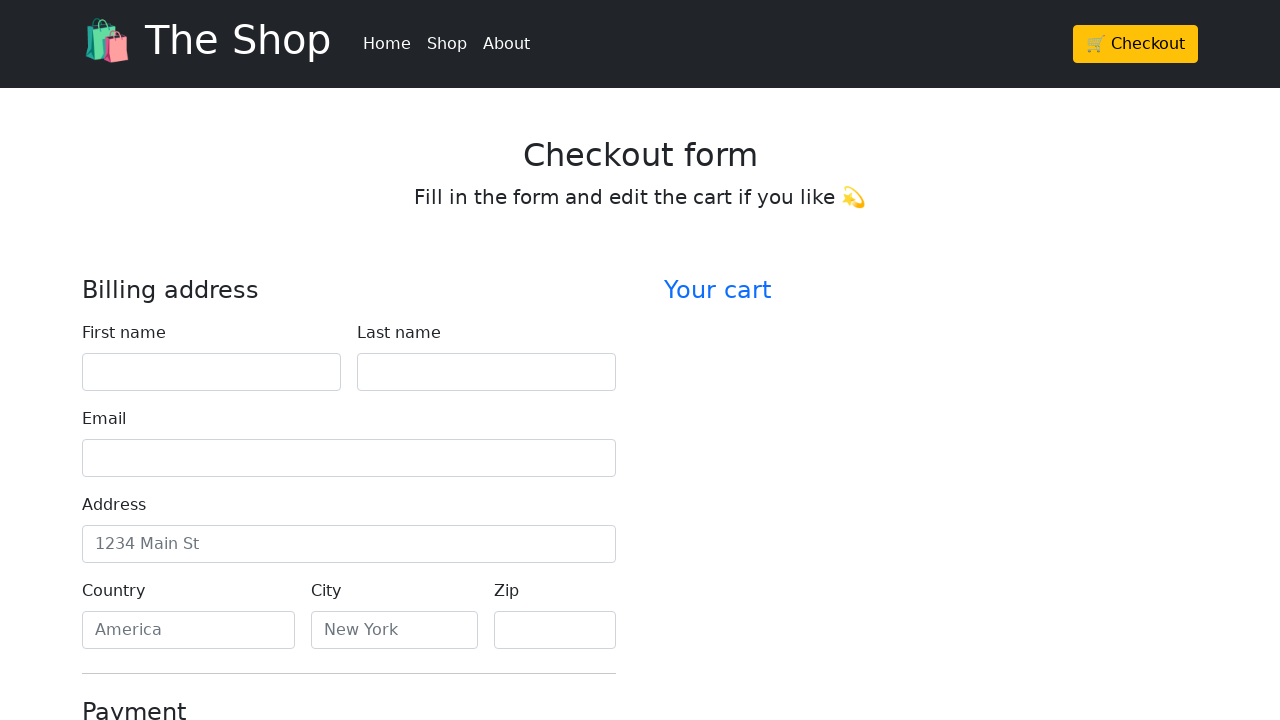

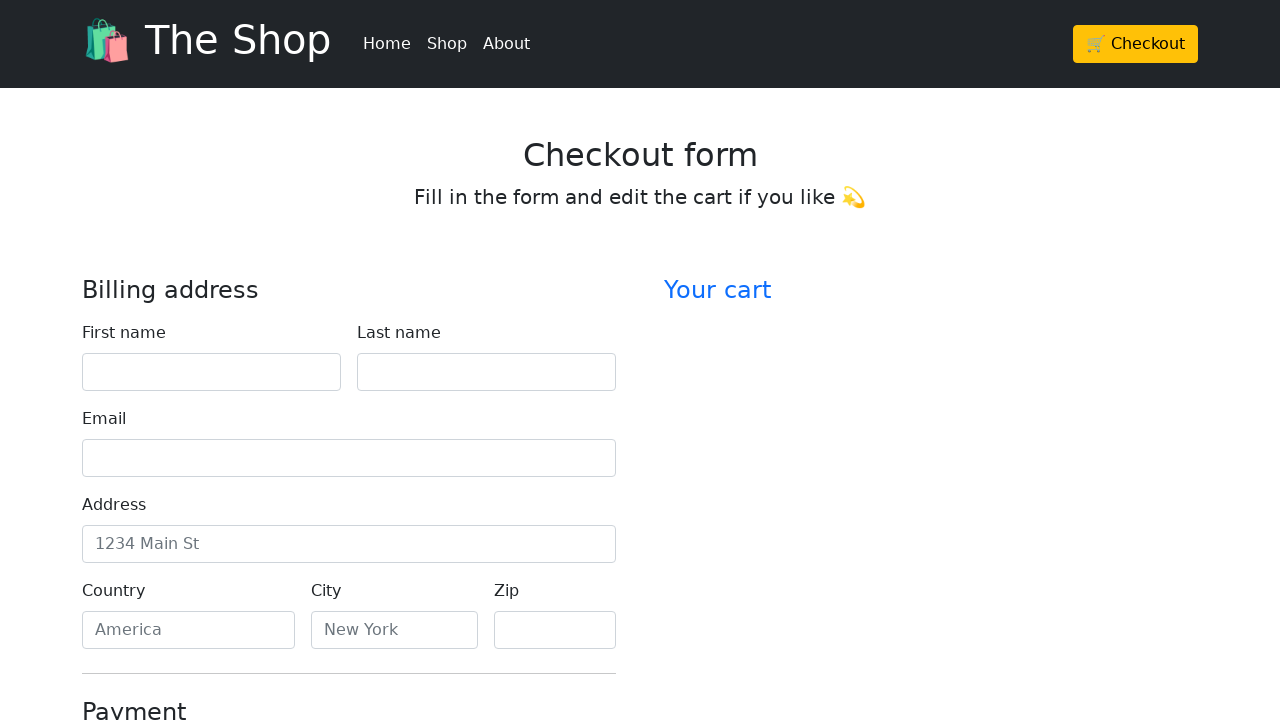